Tests checkbox functionality by verifying checkbox display and toggling checkbox states

Starting URL: https://the-internet.herokuapp.com/checkboxes

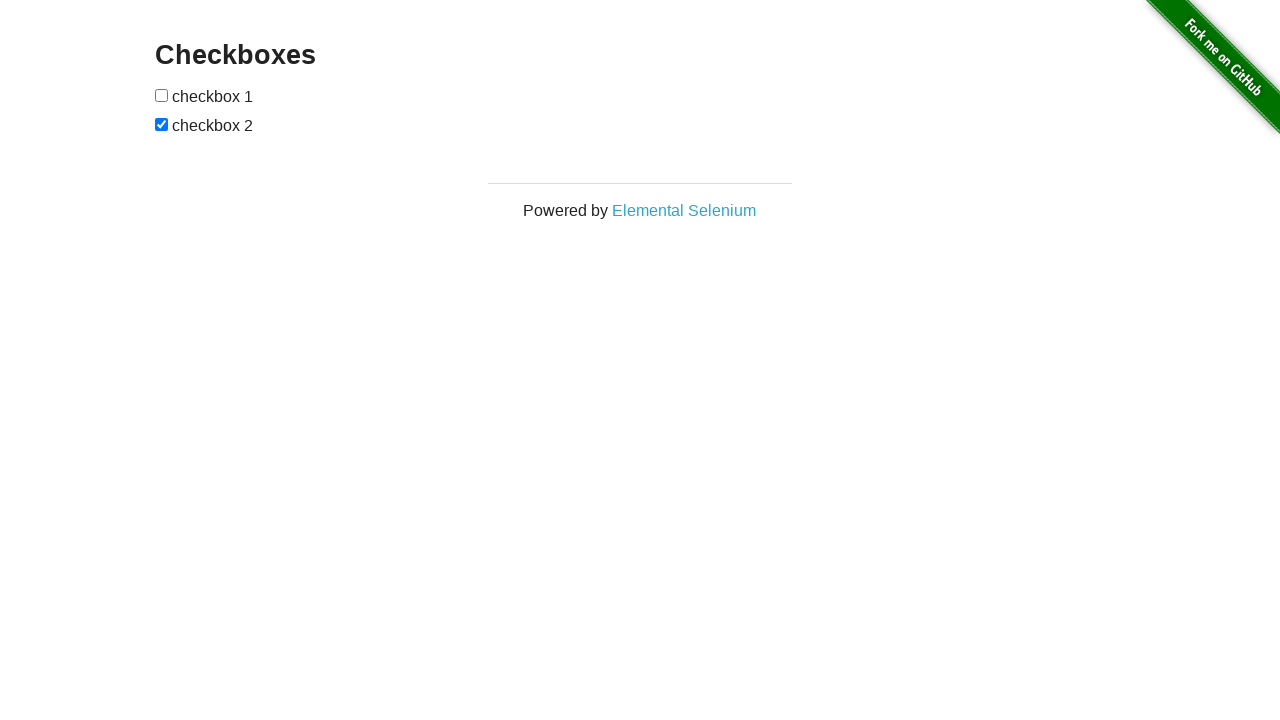

Located all checkbox inputs on the page
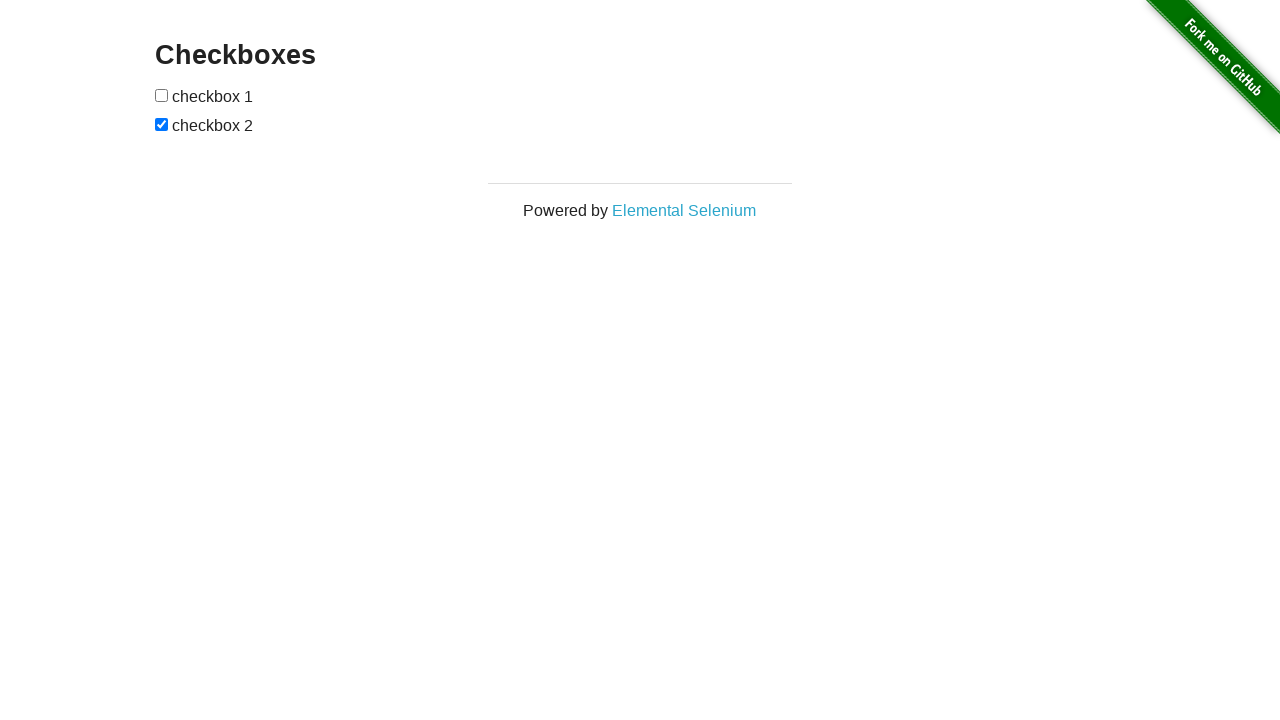

Verified that 2 checkboxes are present on the page
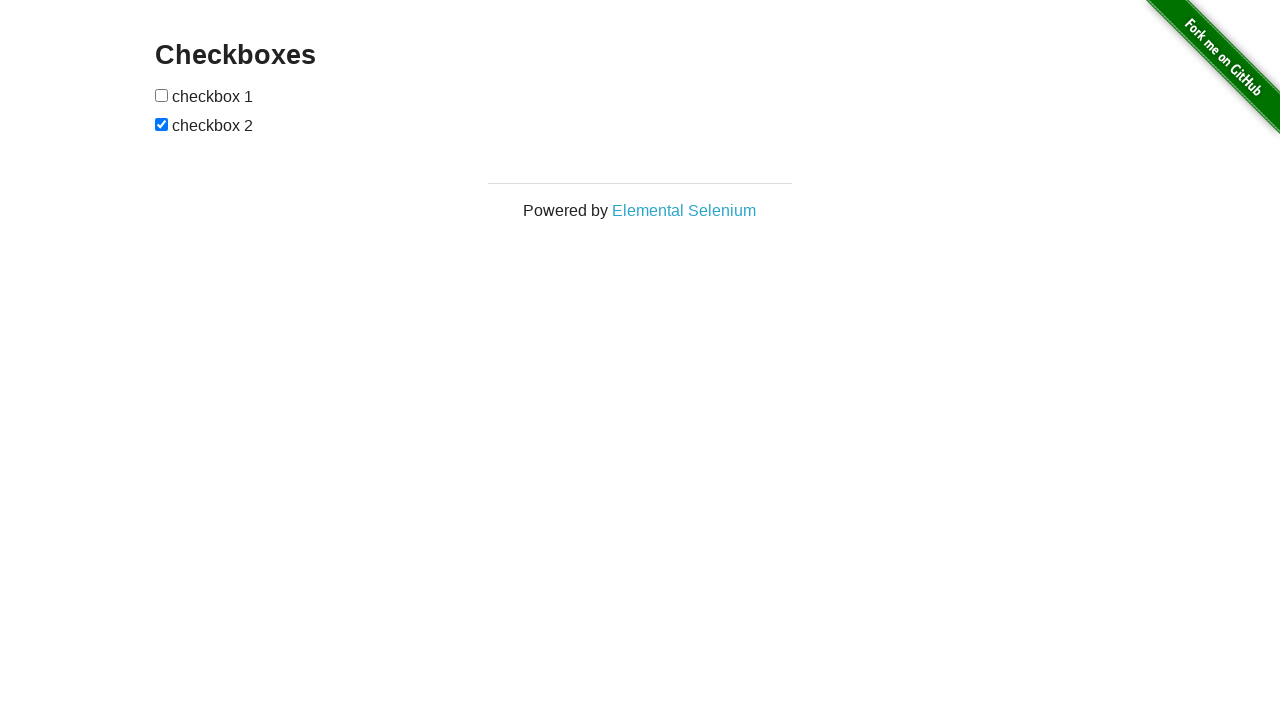

Selected the first checkbox element
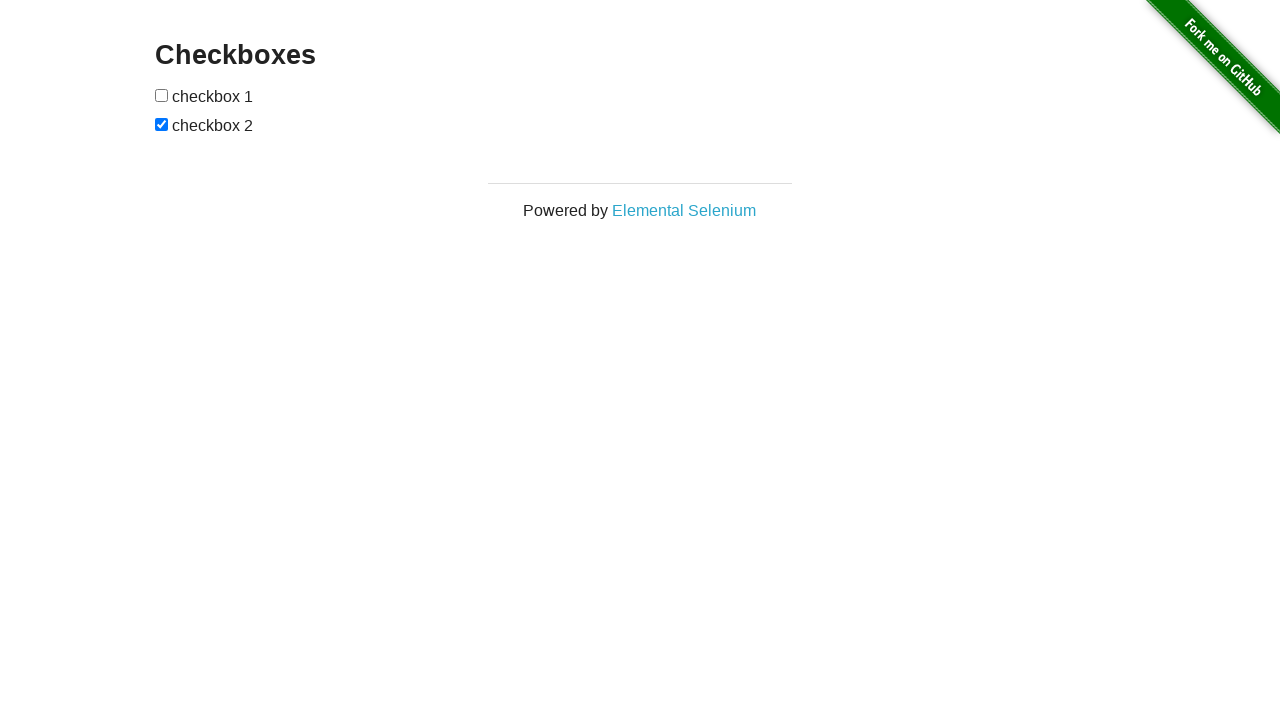

Verified that the first checkbox is visible
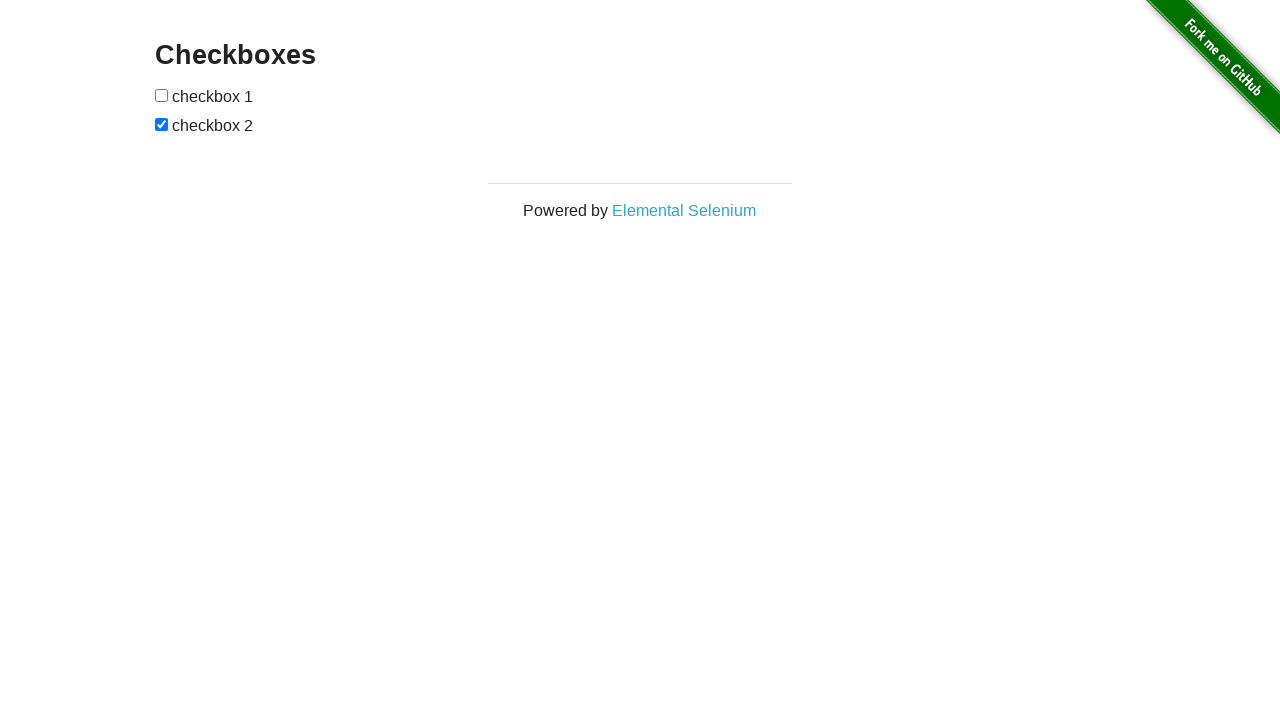

Clicked the first checkbox to check it at (162, 95) on input[type='checkbox'] >> nth=0
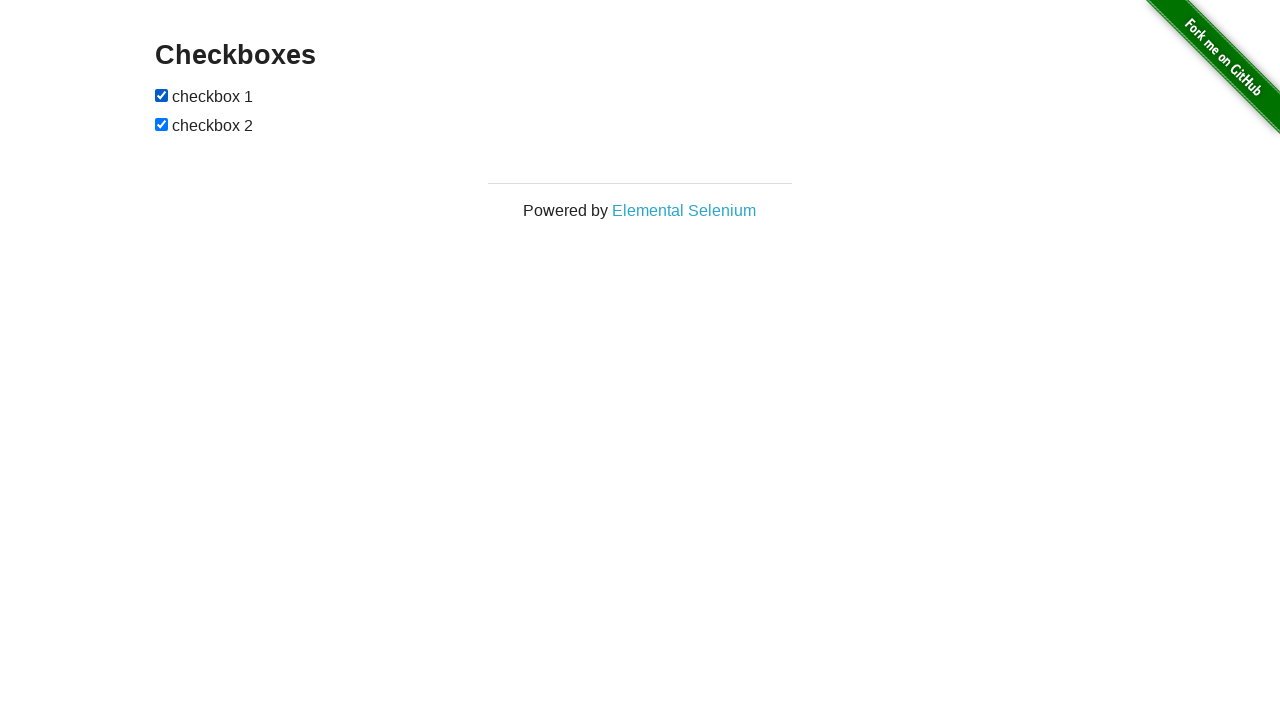

Verified that the first checkbox is now checked
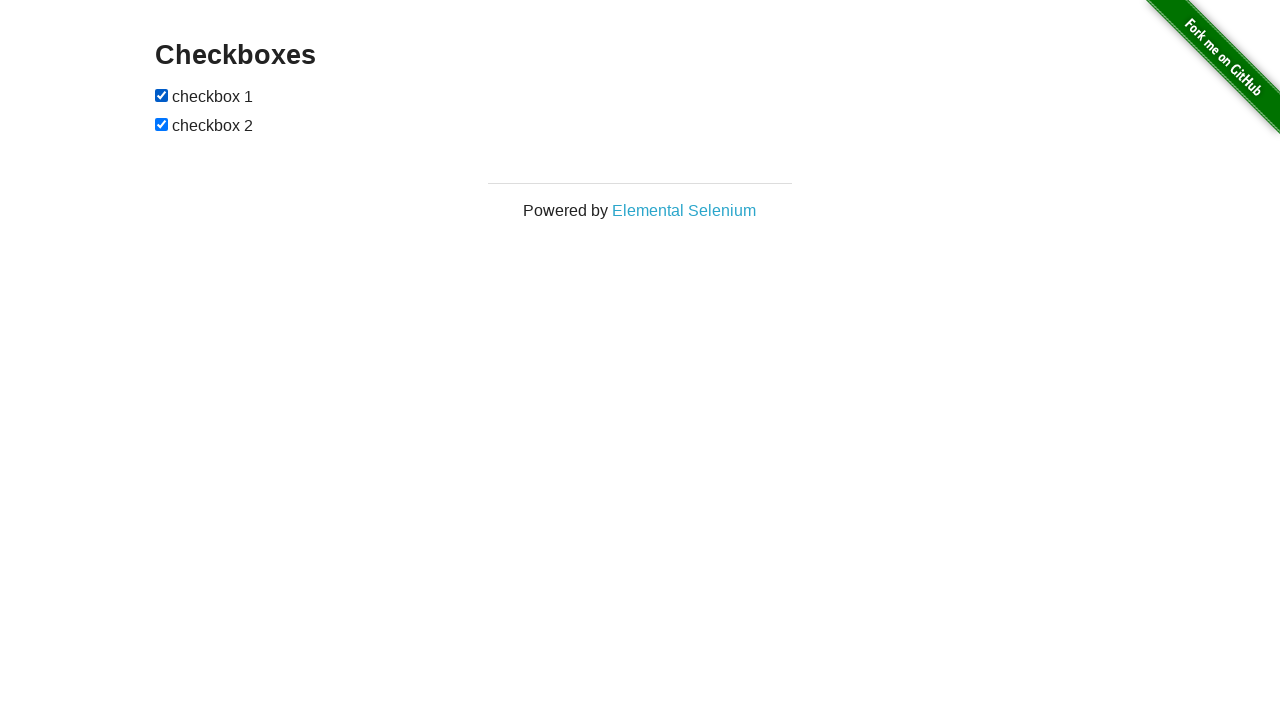

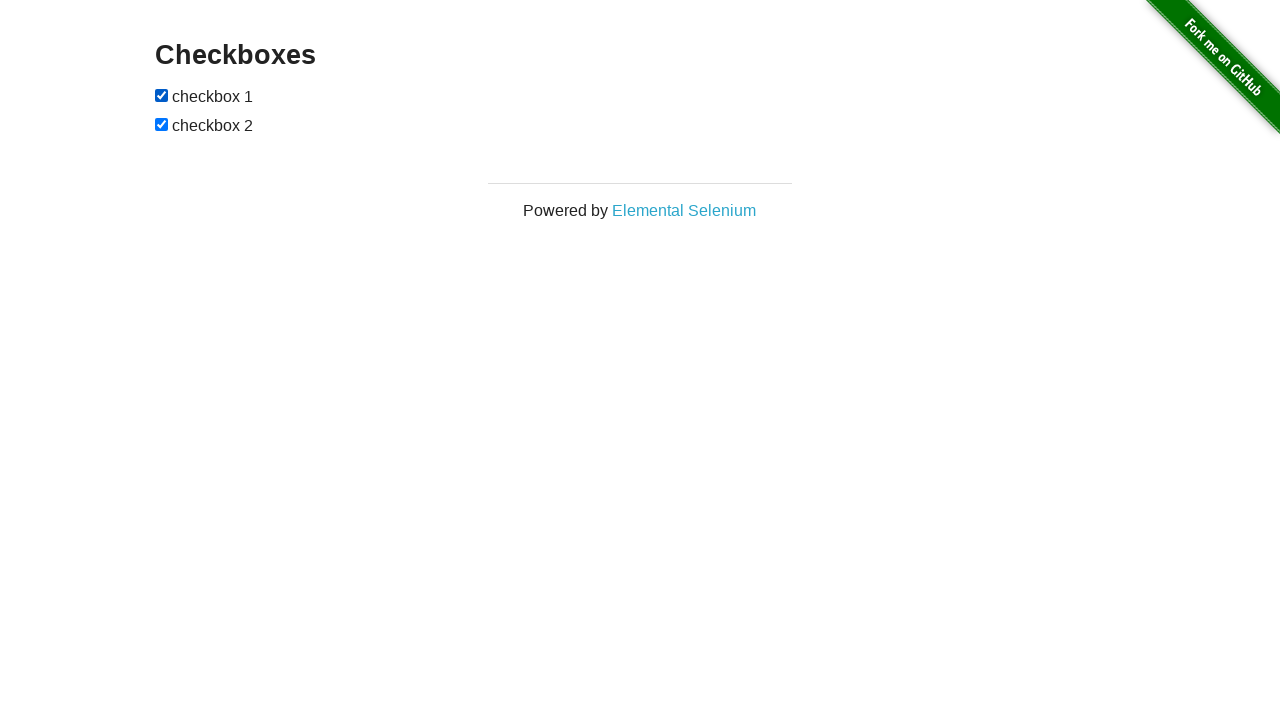